Navigates to Applitools demo application and clicks the login button to access the app page. This is a demo site that doesn't require actual credentials.

Starting URL: https://demo.applitools.com

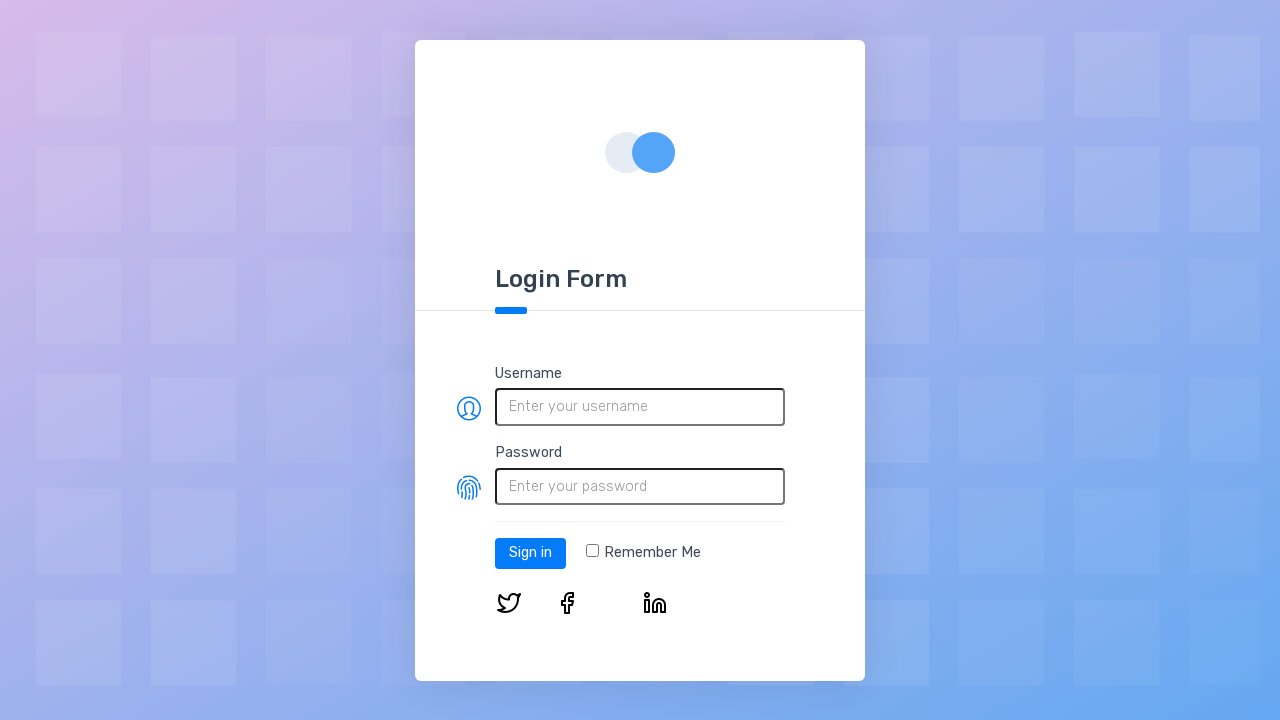

Login page loaded and login button is visible
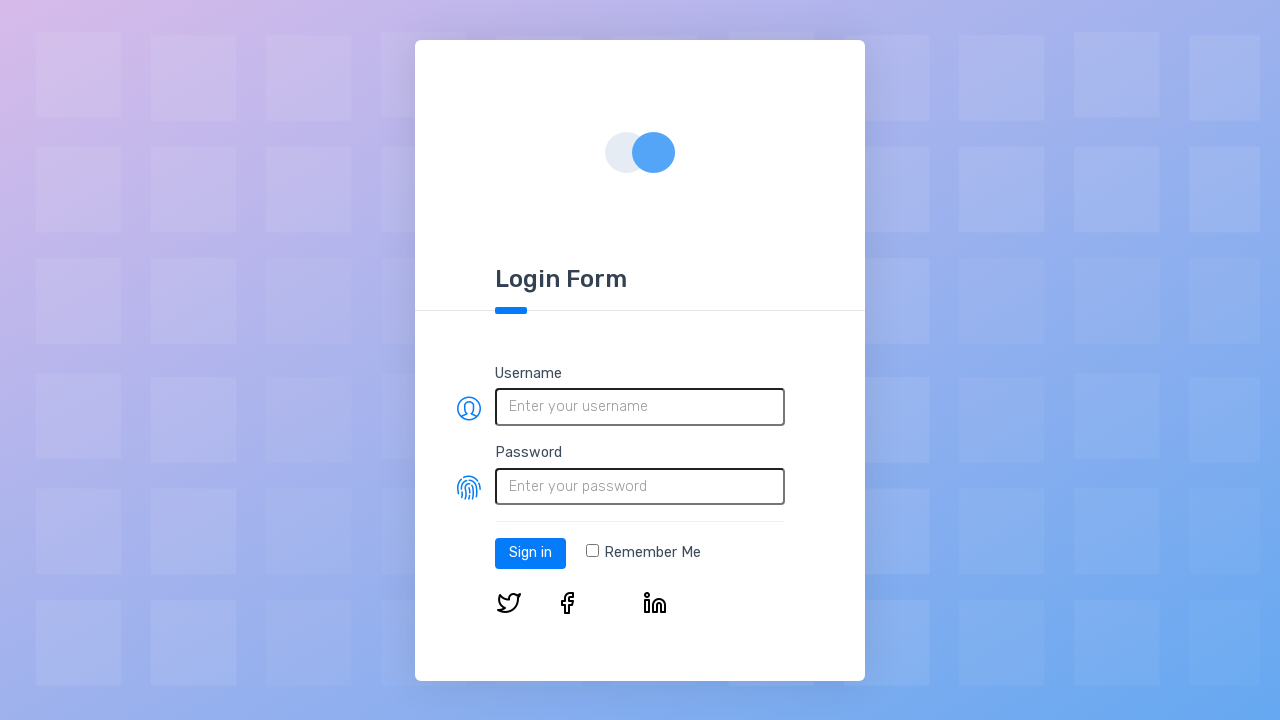

Clicked login button to access the app at (530, 553) on #log-in
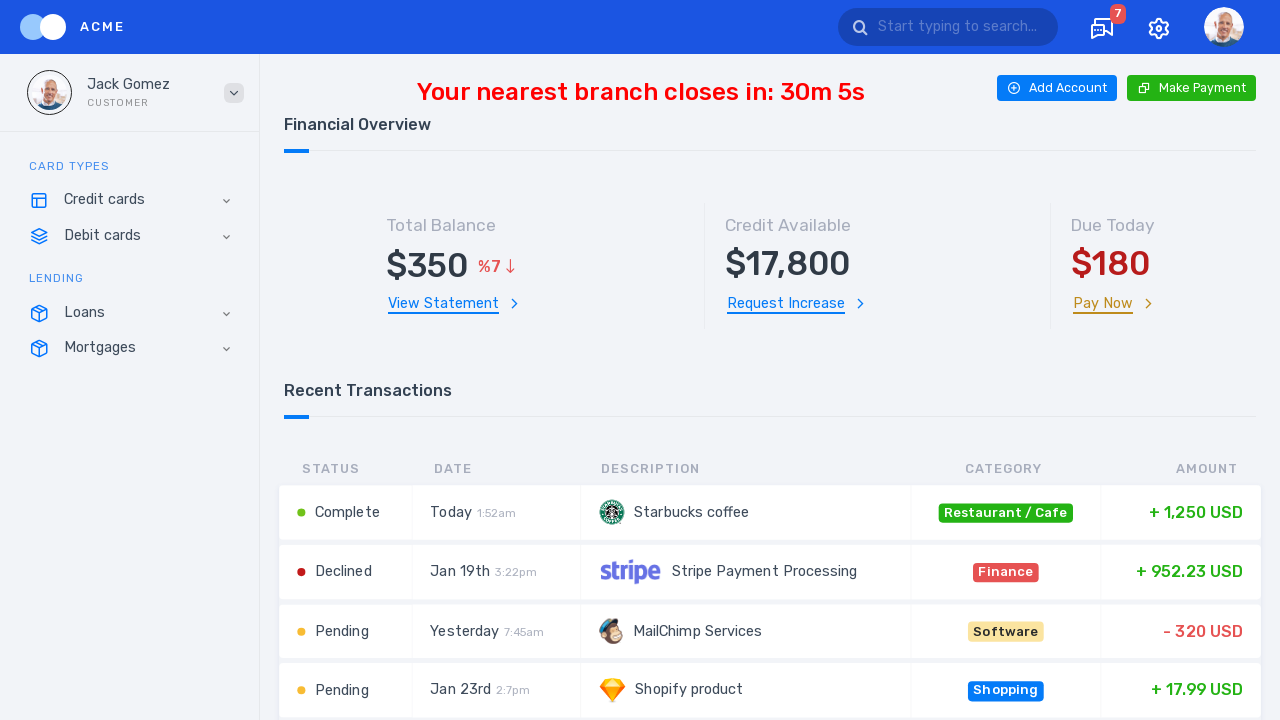

App page fully loaded after login
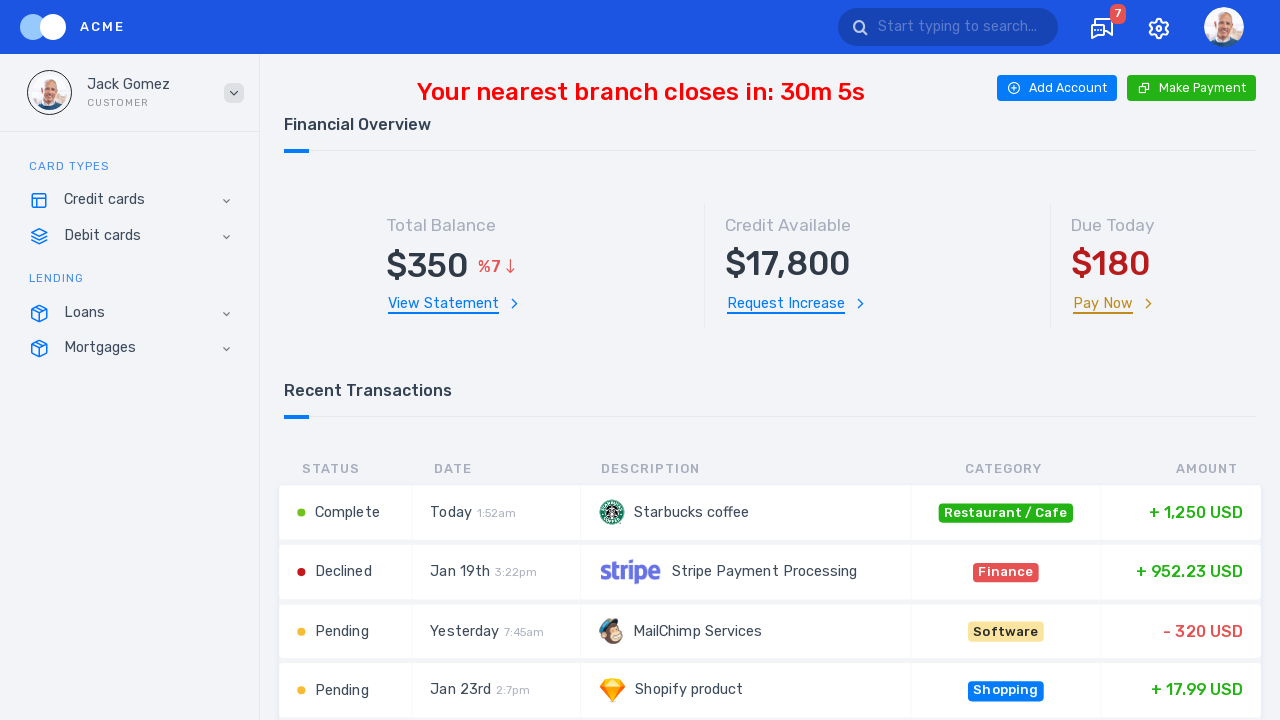

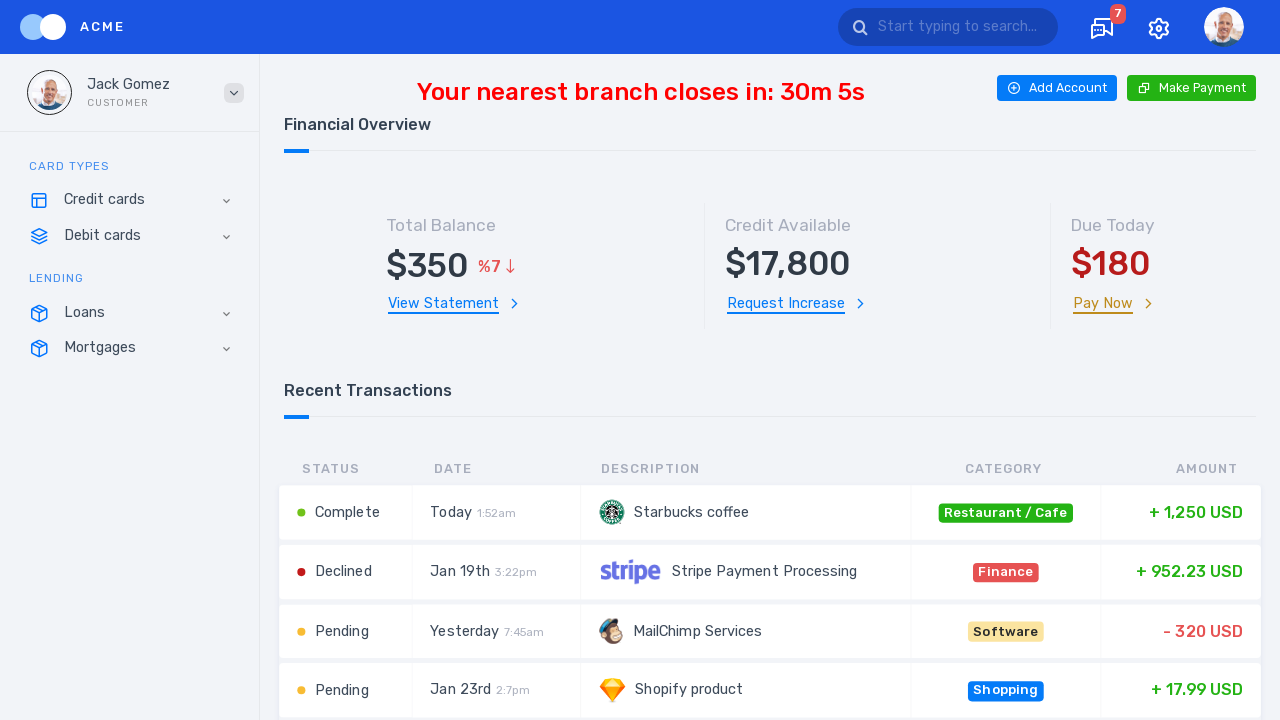